Navigates to YouTube homepage, scrolls down the page, and takes a screenshot

Starting URL: https://www.youtube.com

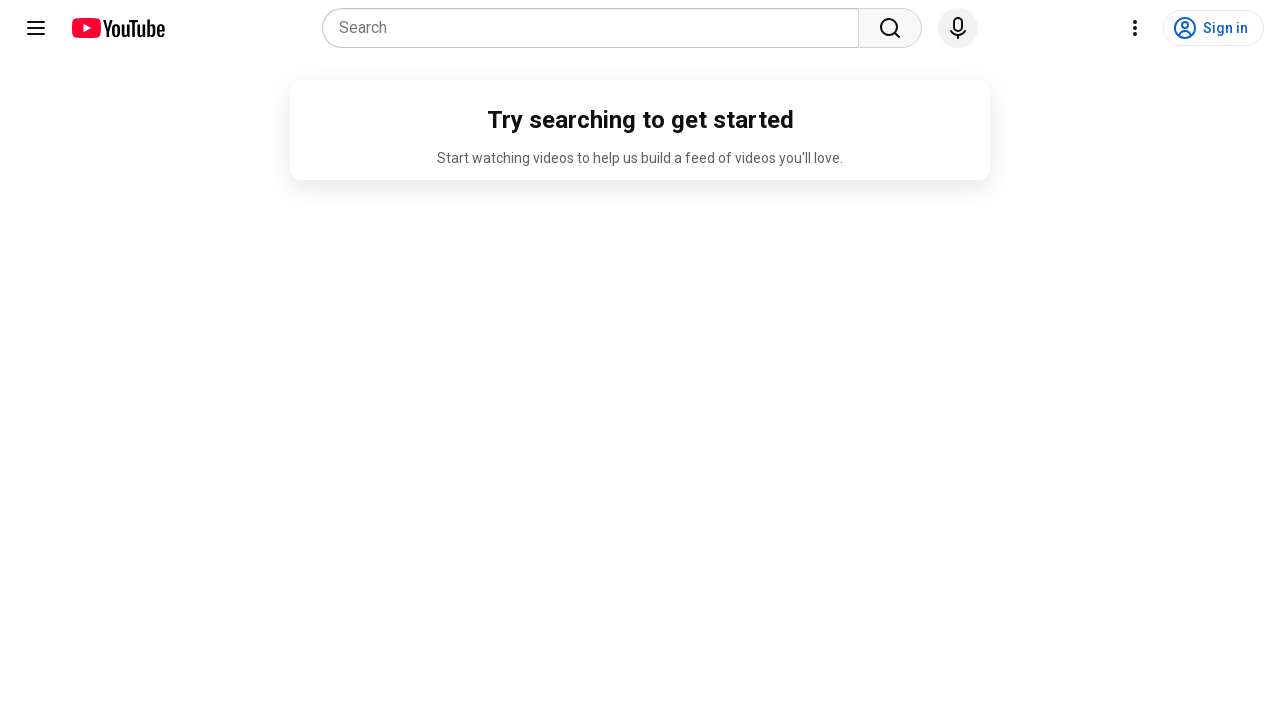

Navigated to YouTube homepage
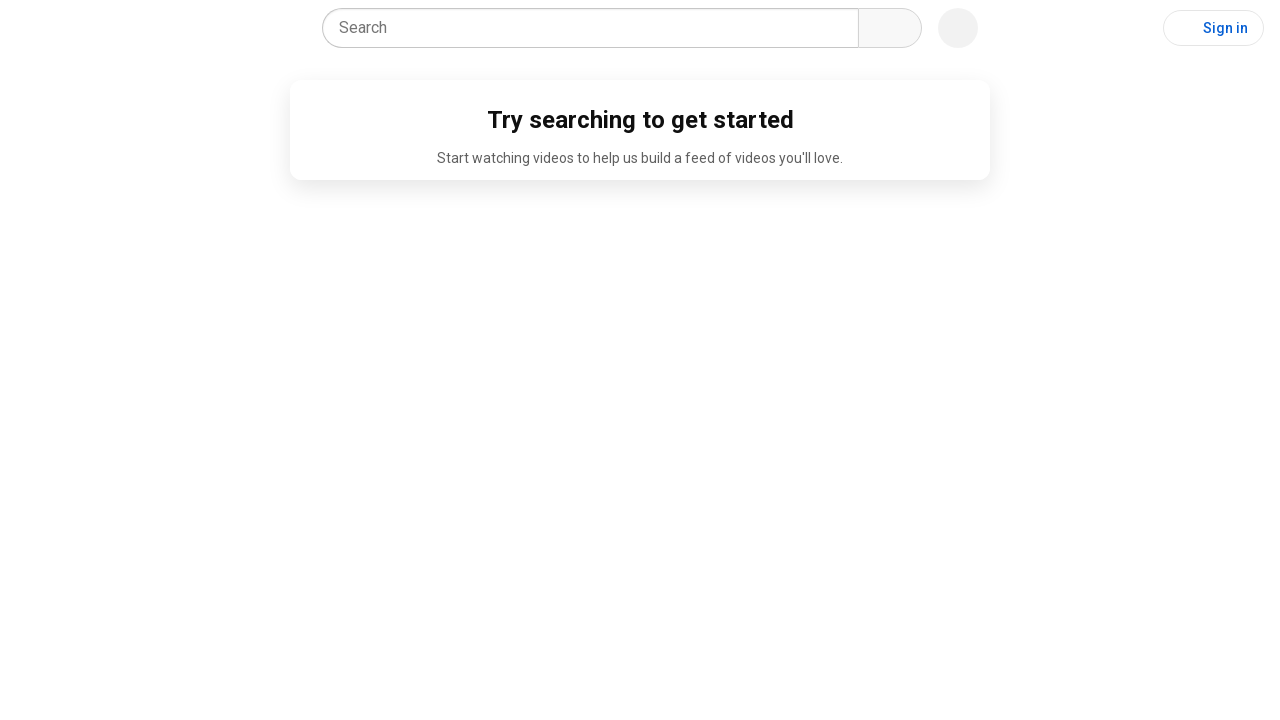

Scrolled down the page by 300 pixels
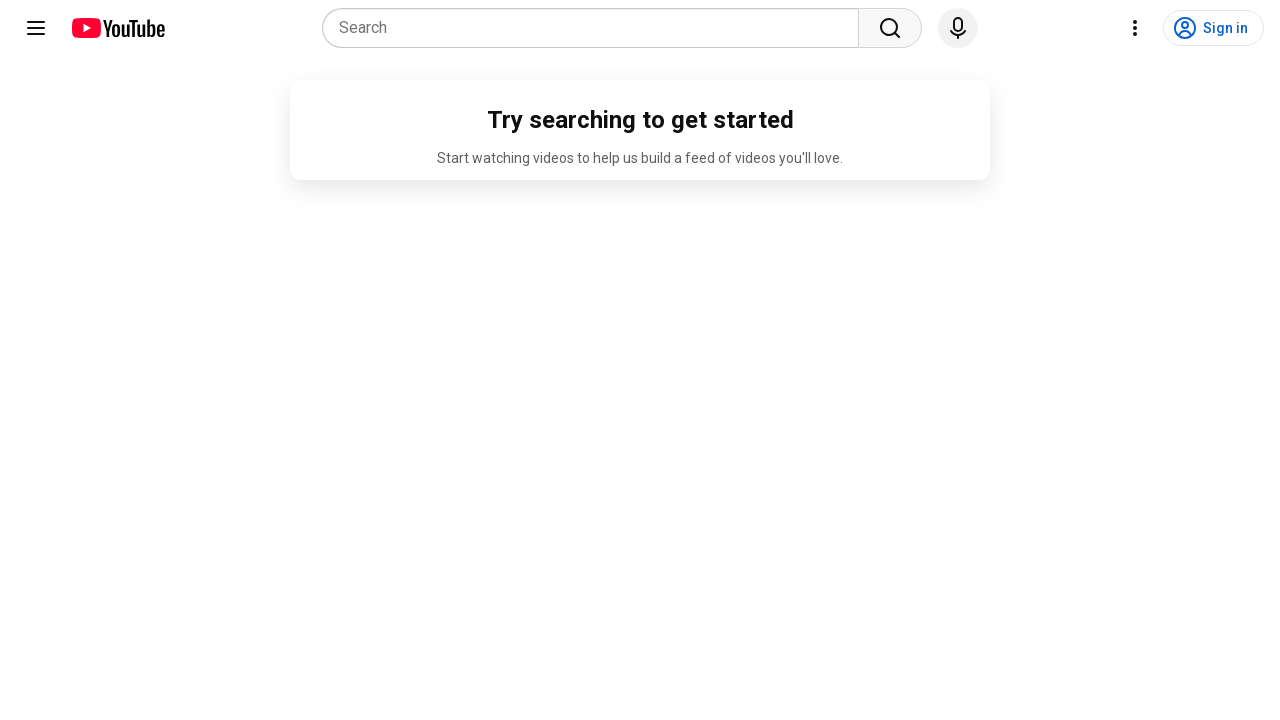

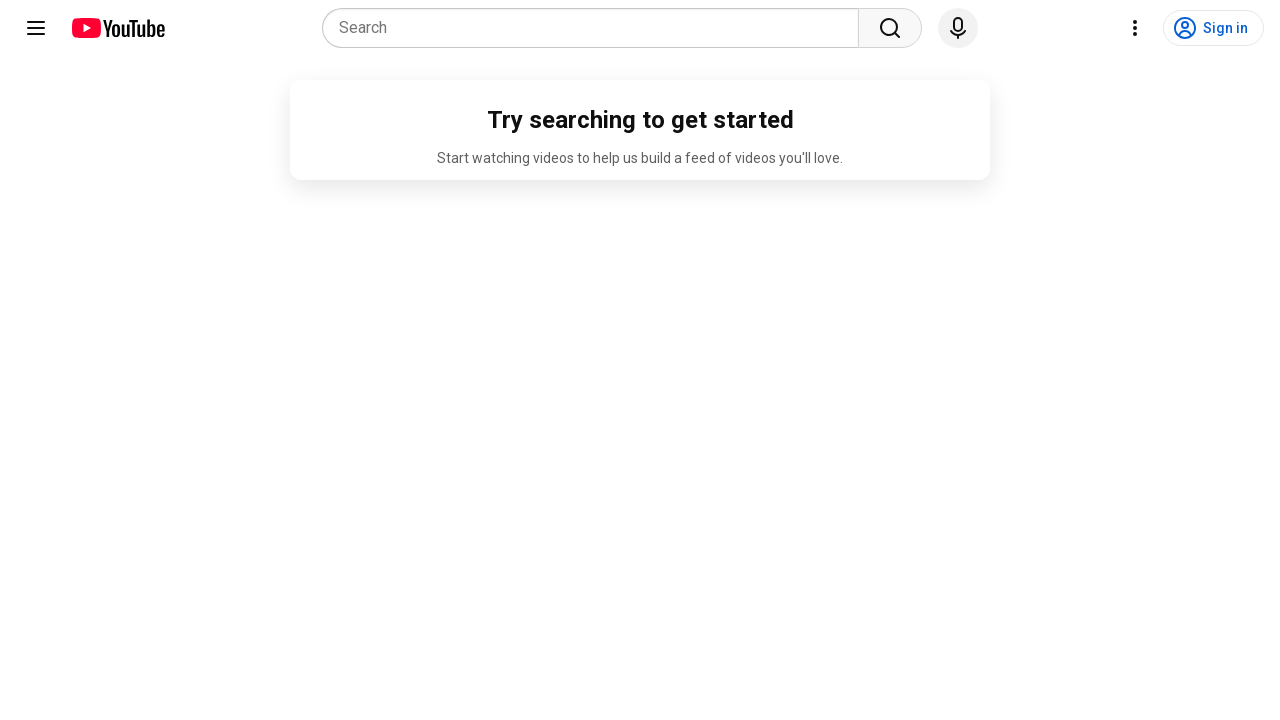